Tests navigation between main sections: Places, Explore, Favorites, and home via logo

Starting URL: https://mason-event-finder-git-development-williamacraig-outlookcom.vercel.app/

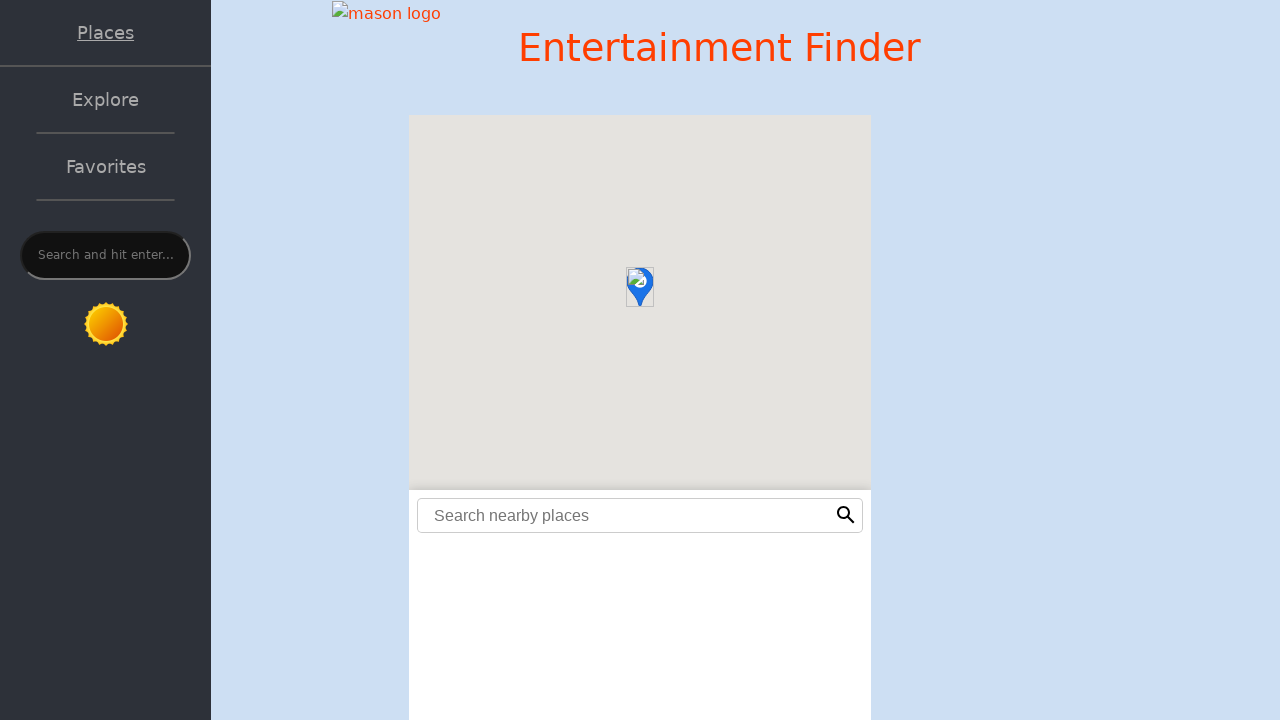

Clicked Places navigation link at (106, 32) on internal:role=link[name="Places"i]
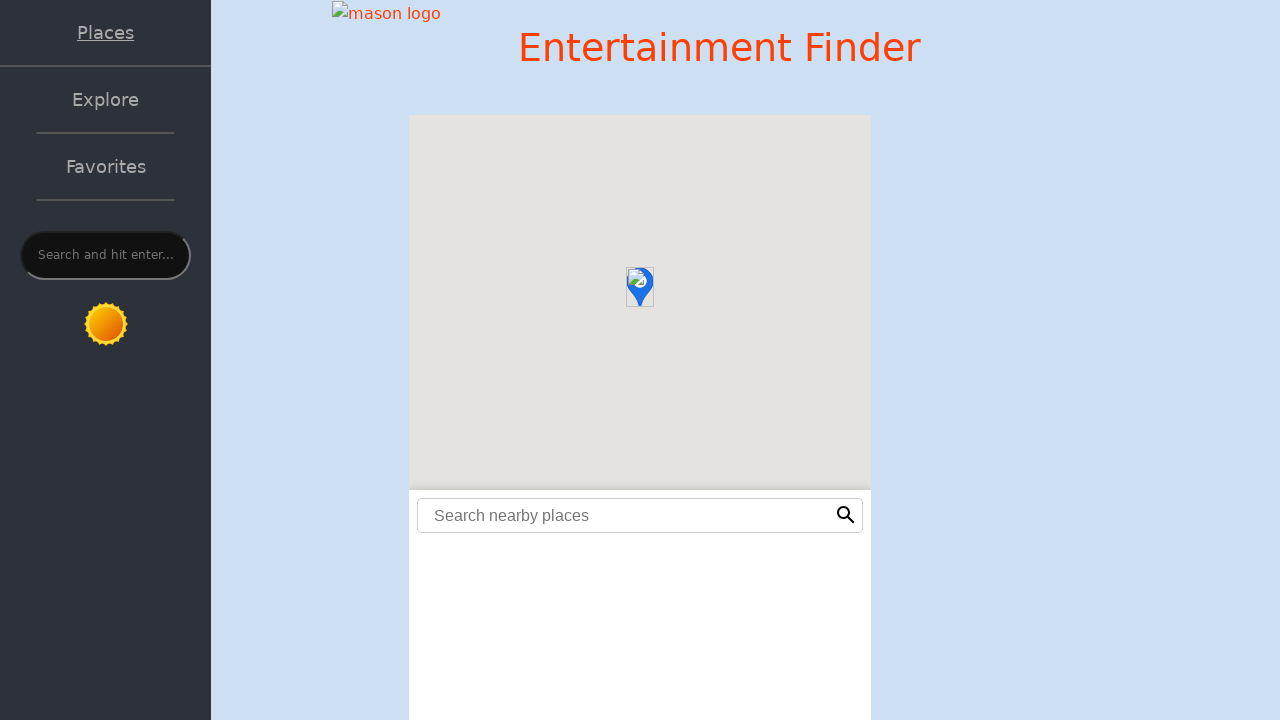

Waited for Places page to load
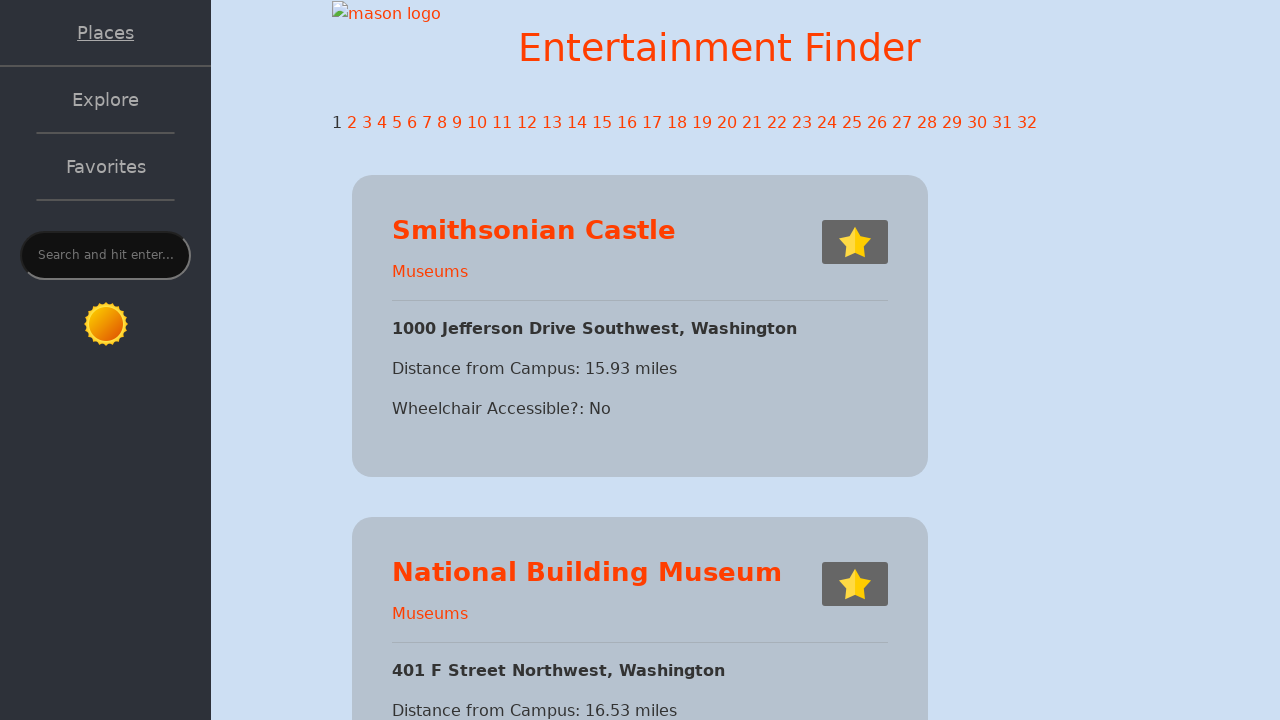

Clicked Explore navigation link at (106, 100) on internal:role=link[name="Explore"i]
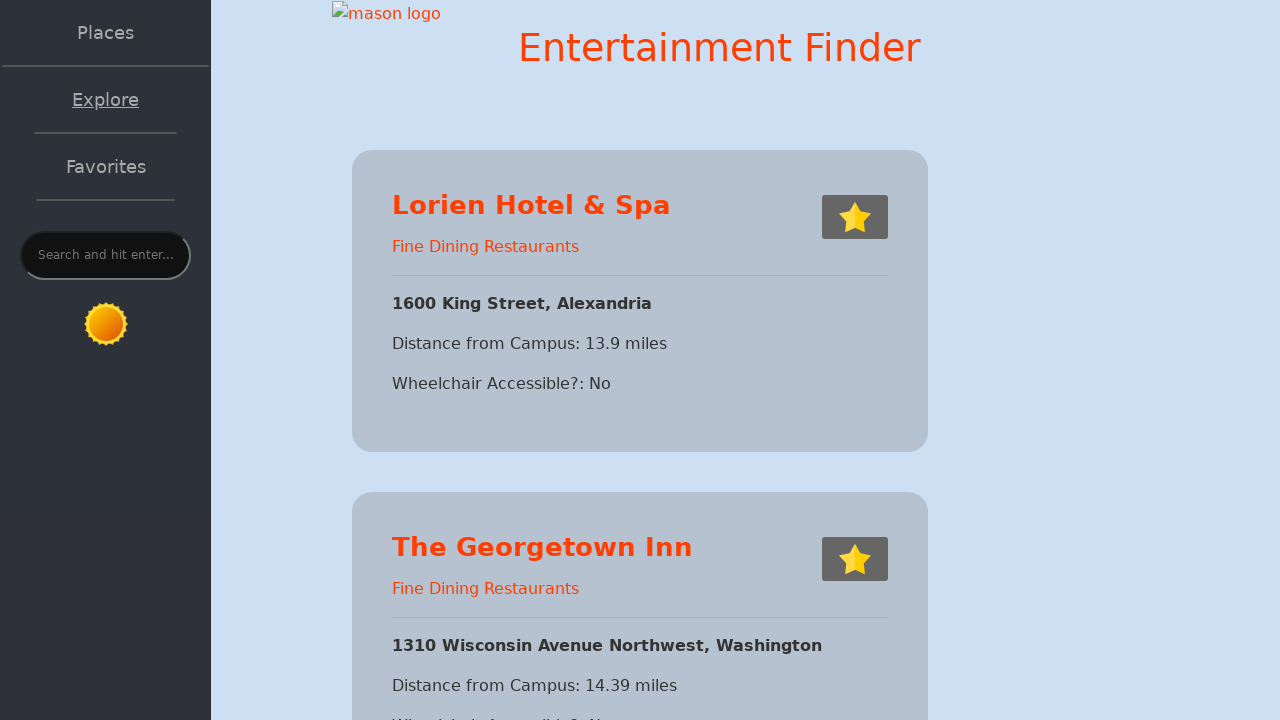

Waited for Explore page to load
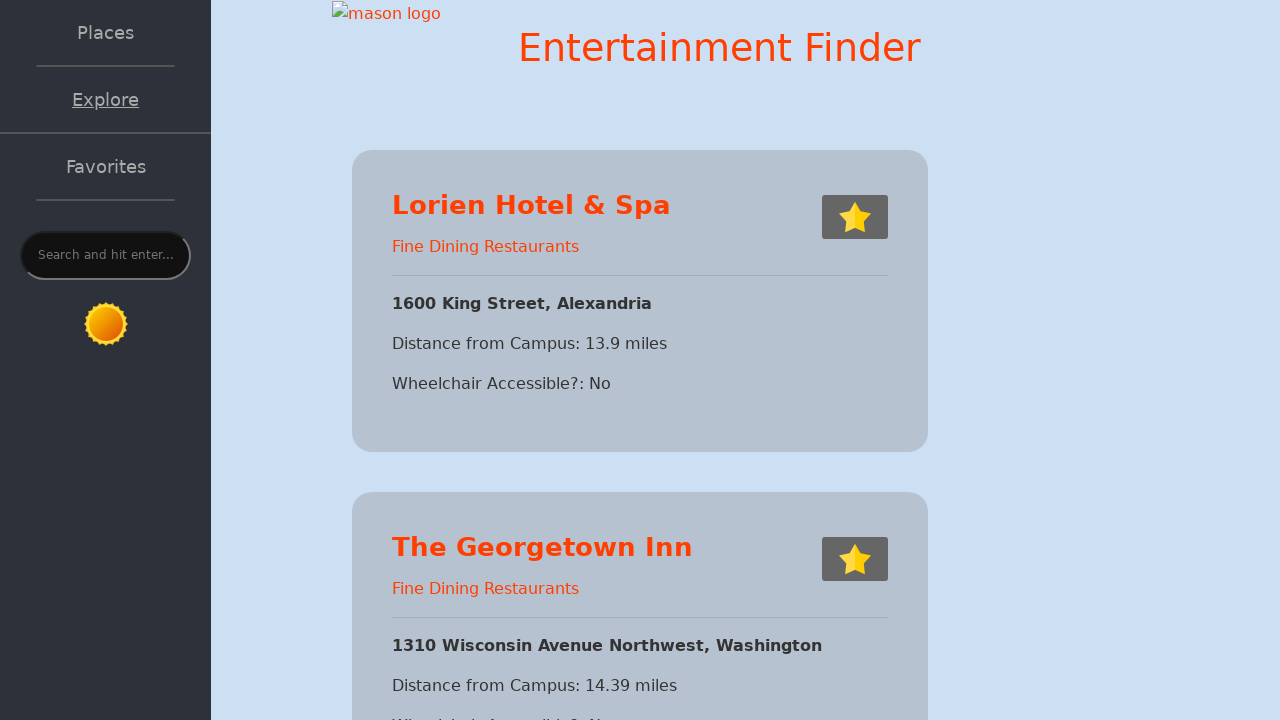

Clicked Favorites navigation link at (106, 166) on internal:role=link[name="Favorites"i]
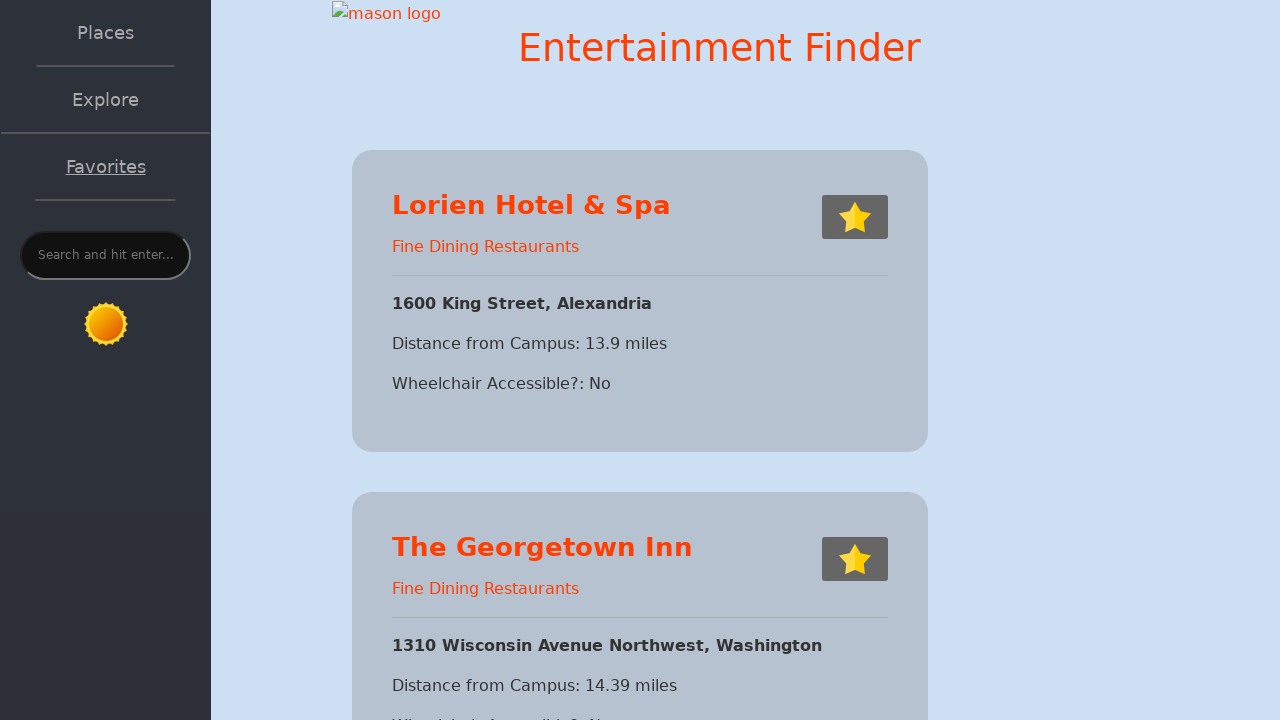

Waited for Favorites page to load
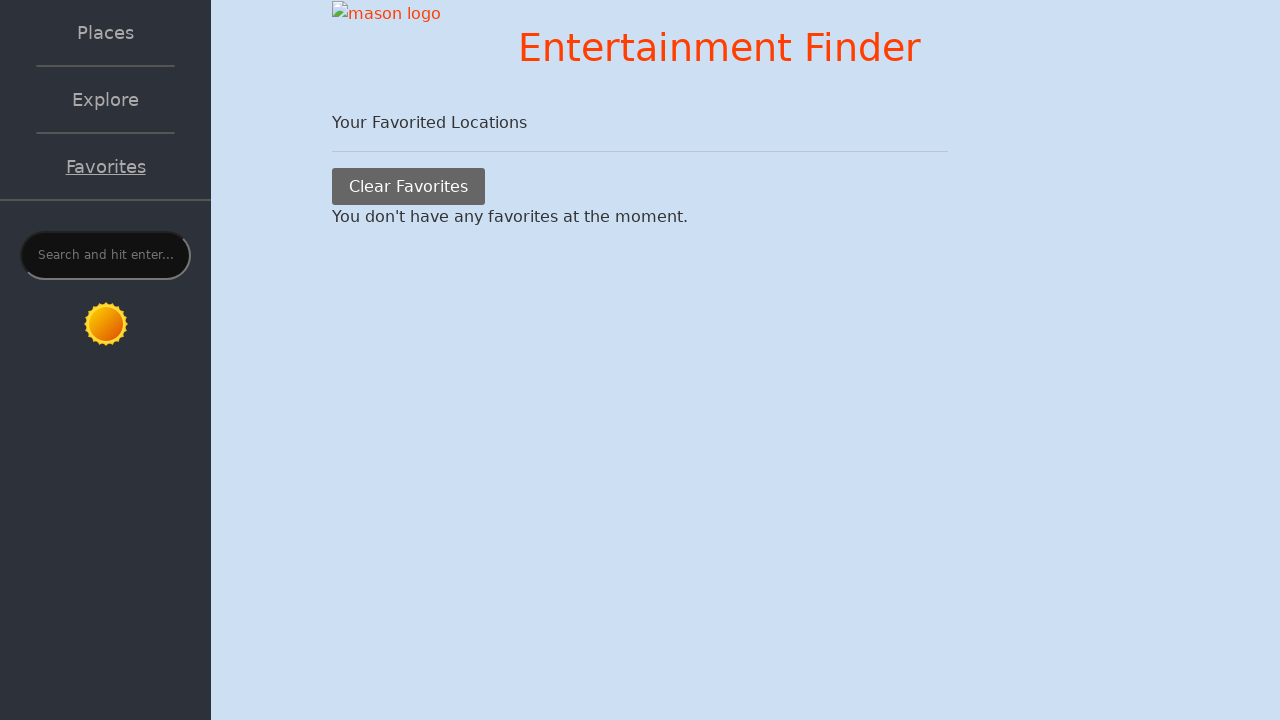

Clicked mason logo to return to home at (400, 14) on internal:role=link[name="mason logo"i]
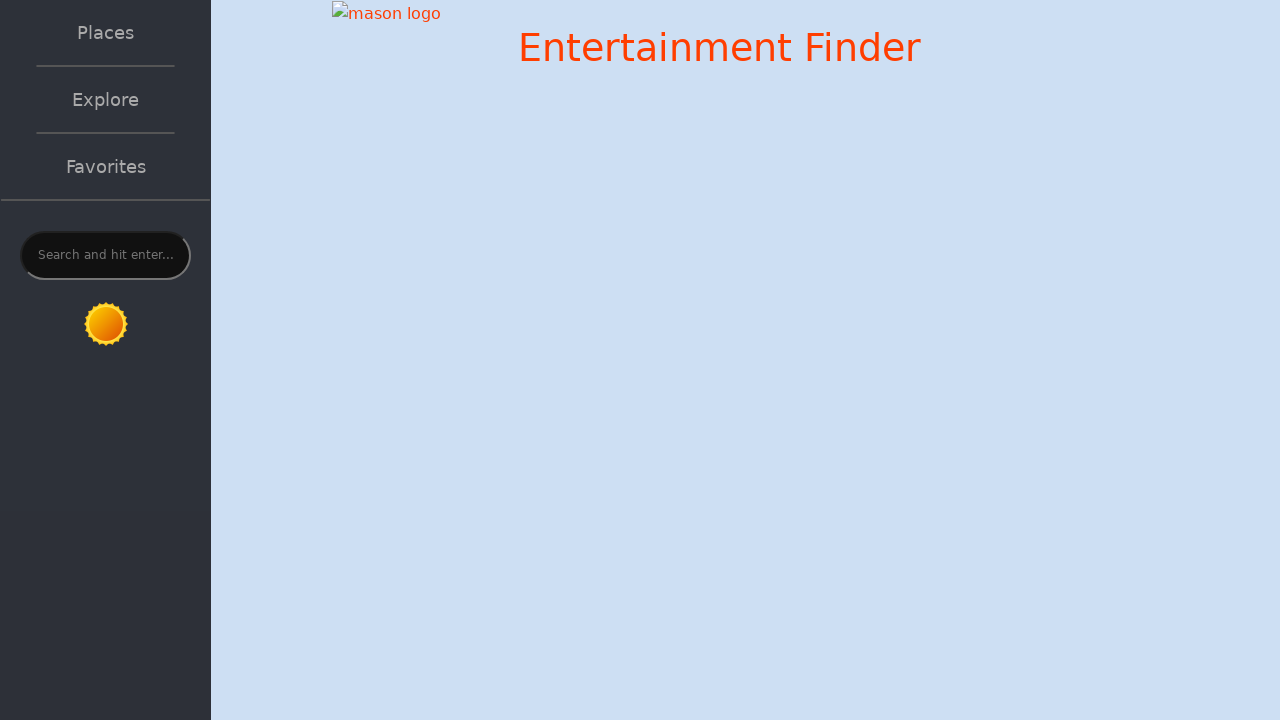

Waited for home page to load
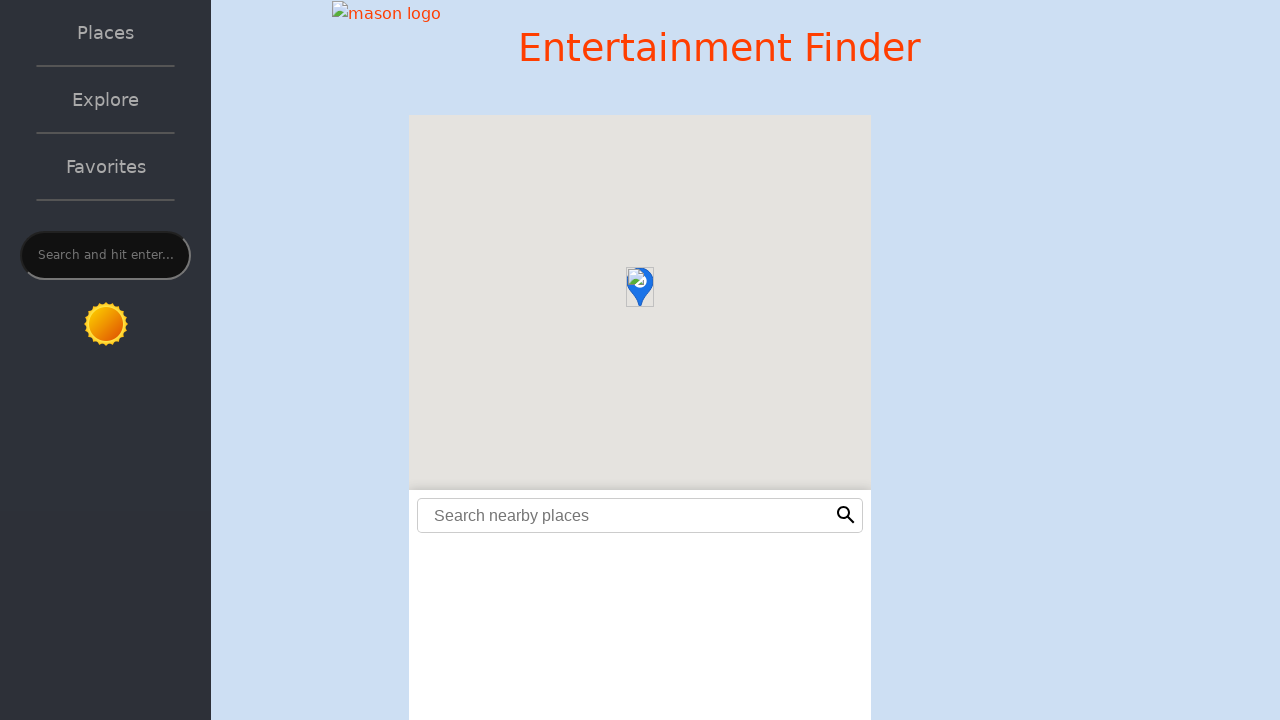

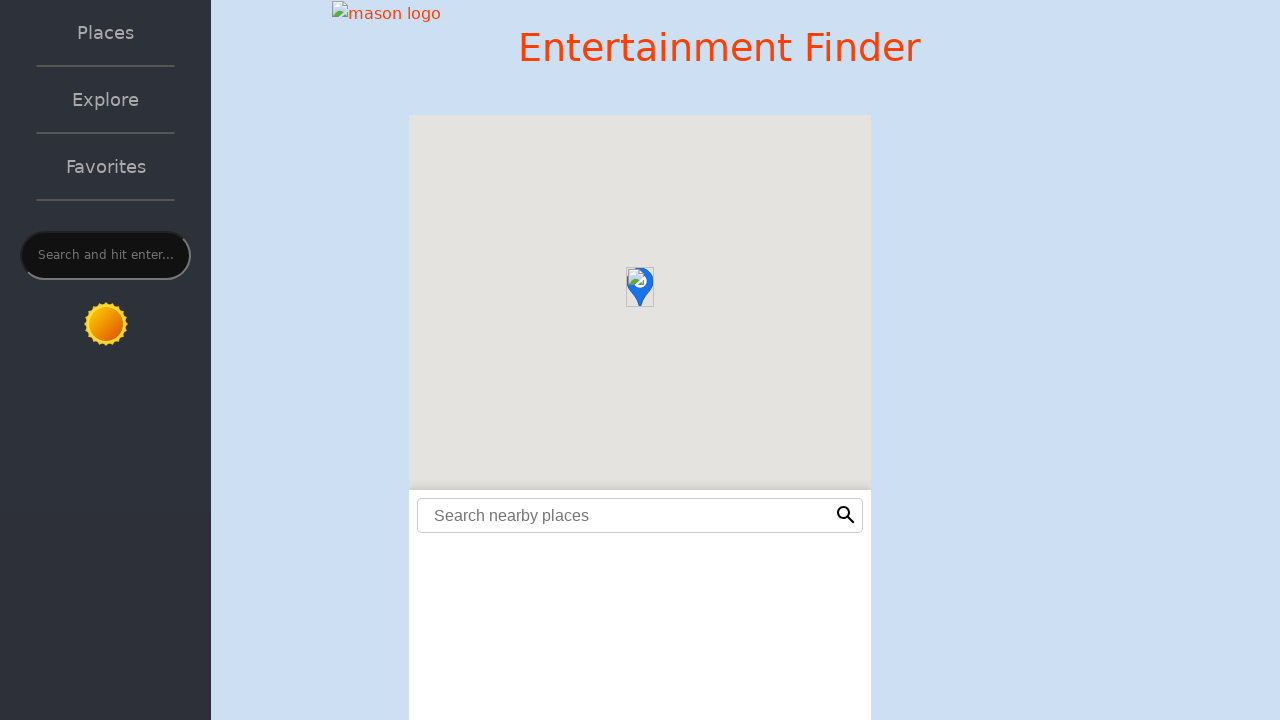